Tests a simple form submission by filling in first name, last name, and email fields, then submitting the form by pressing Enter

Starting URL: https://secure-retreat-92358.herokuapp.com/

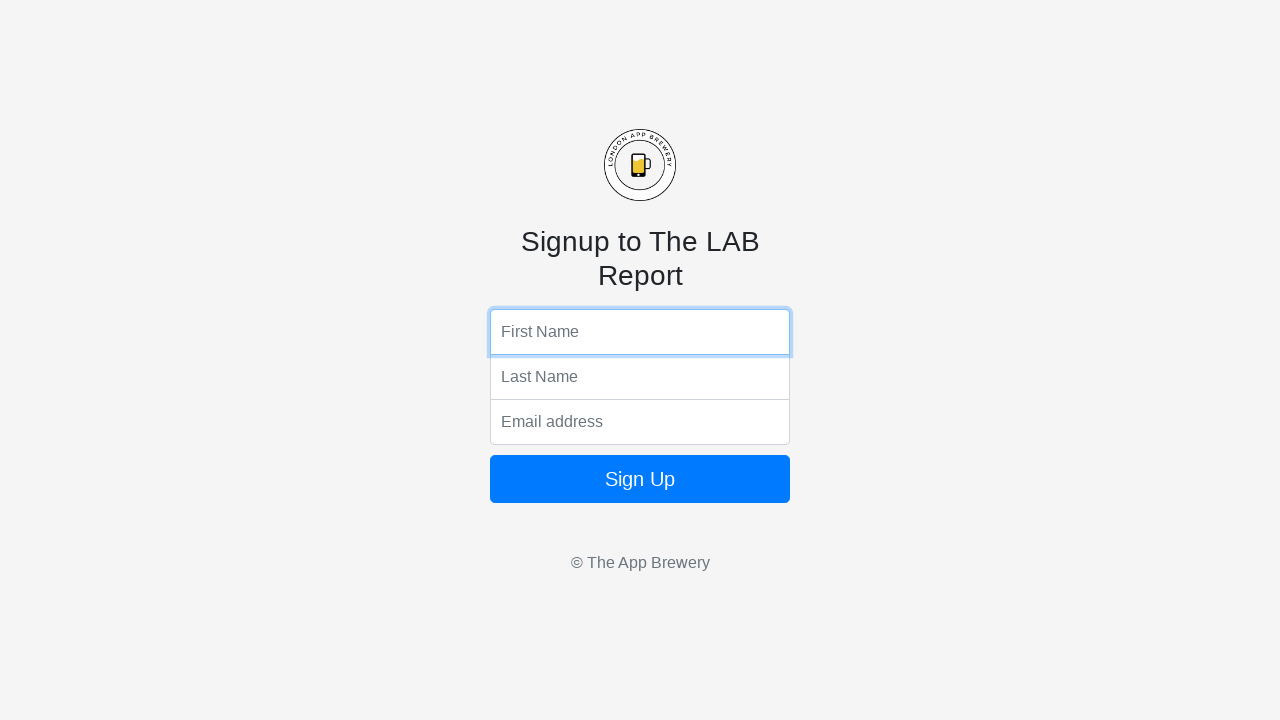

Filled first name field with 'Python' on input[name='fName']
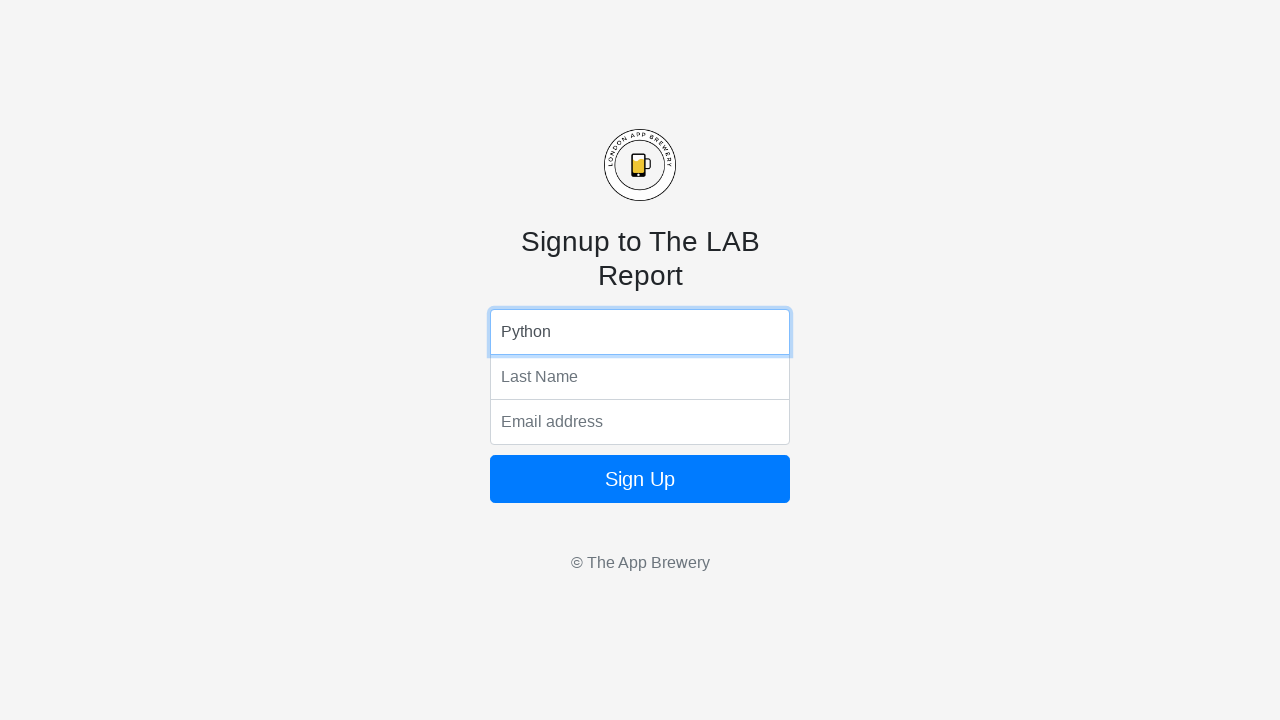

Filled last name field with 'Python' on input[name='lName']
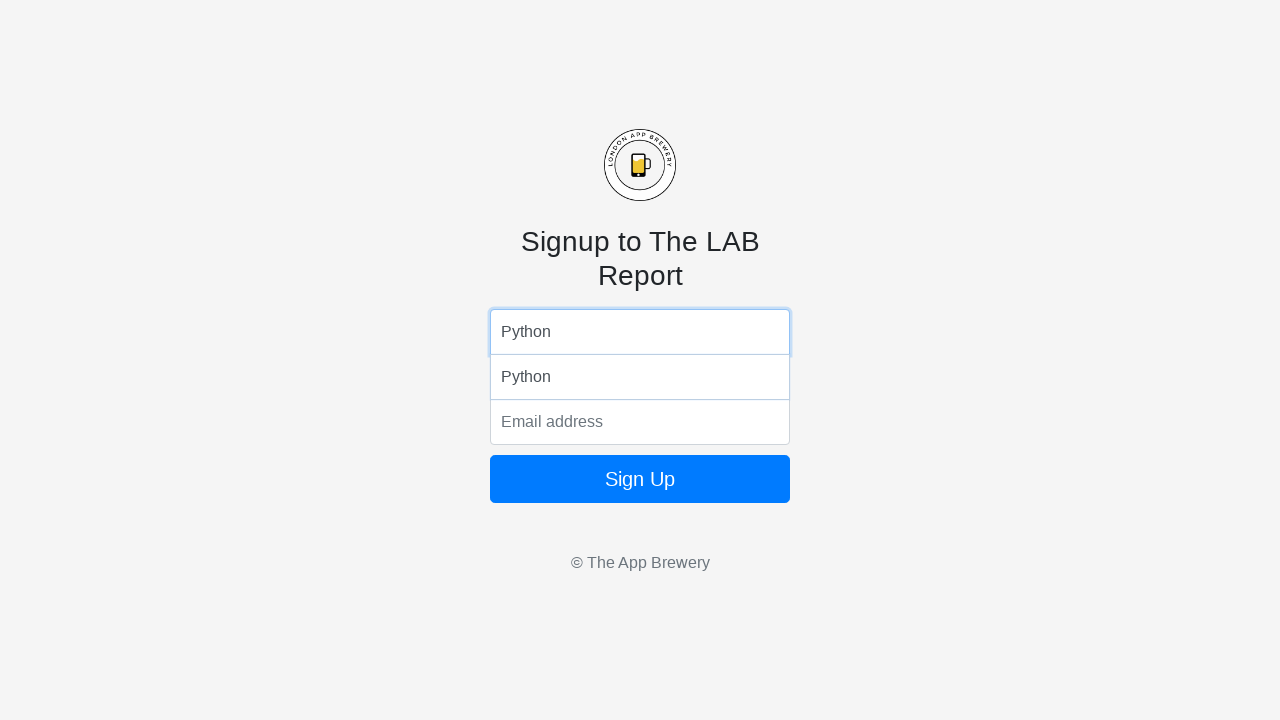

Filled email field with 'test@test.test' on input[name='email']
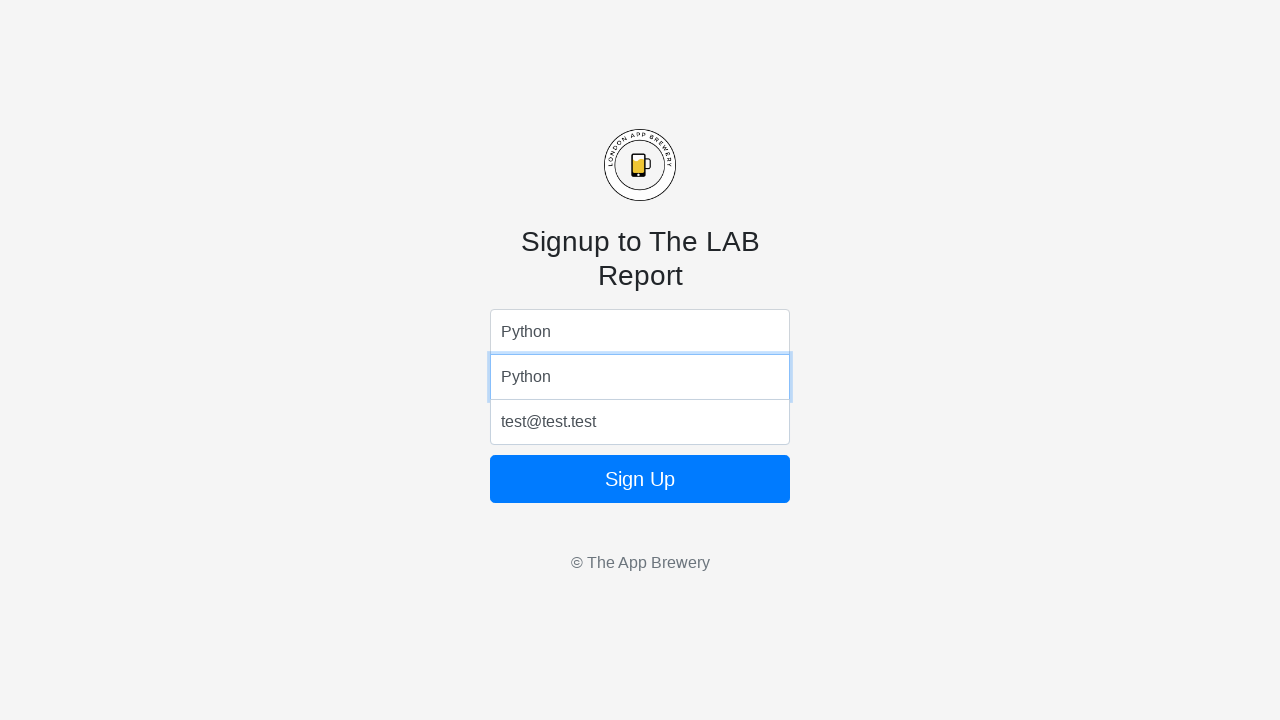

Submitted form by pressing Enter on email field on input[name='email']
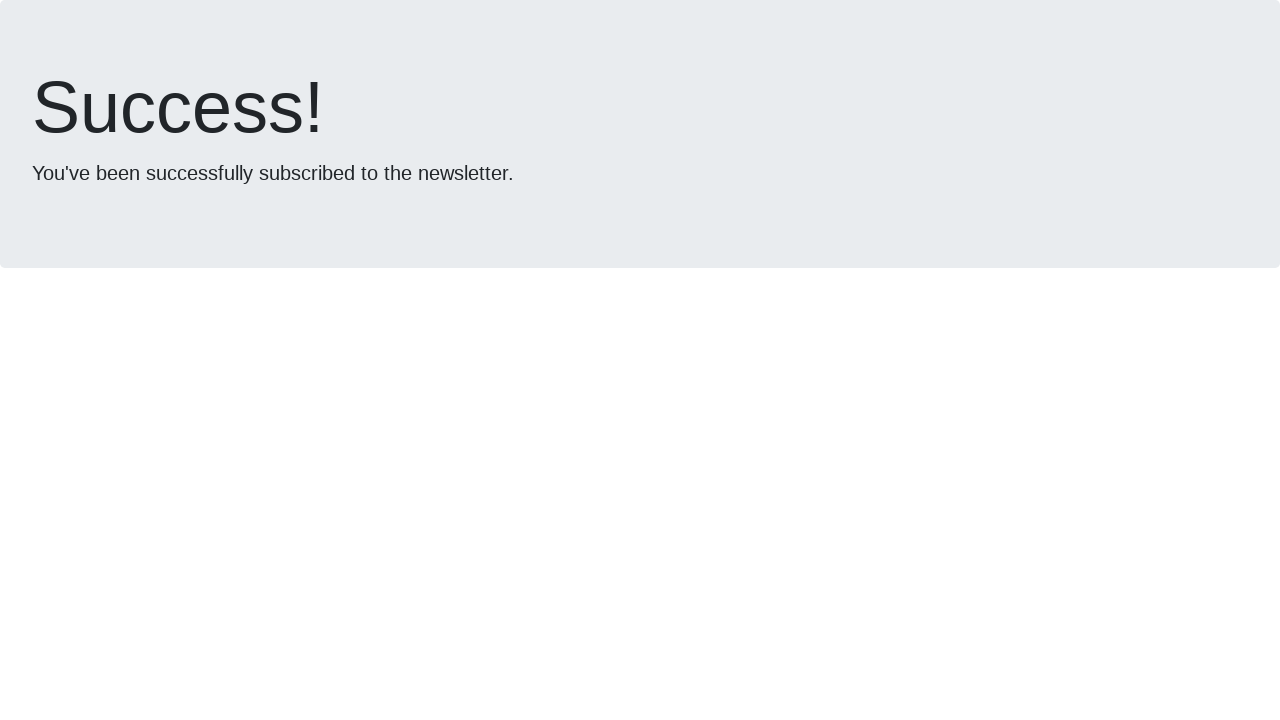

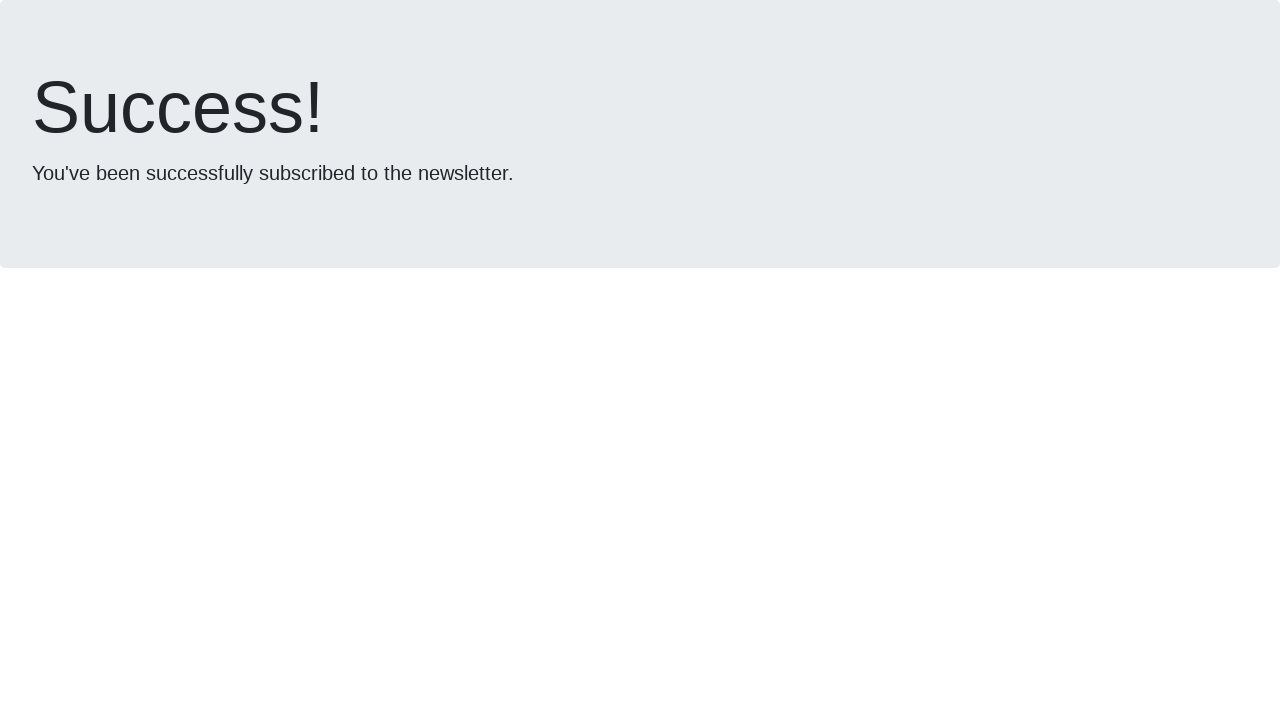